Tests window handling functionality by scrolling to a popup link, clicking it to open a new window, and handling multiple browser windows

Starting URL: http://omayo.blogspot.com/

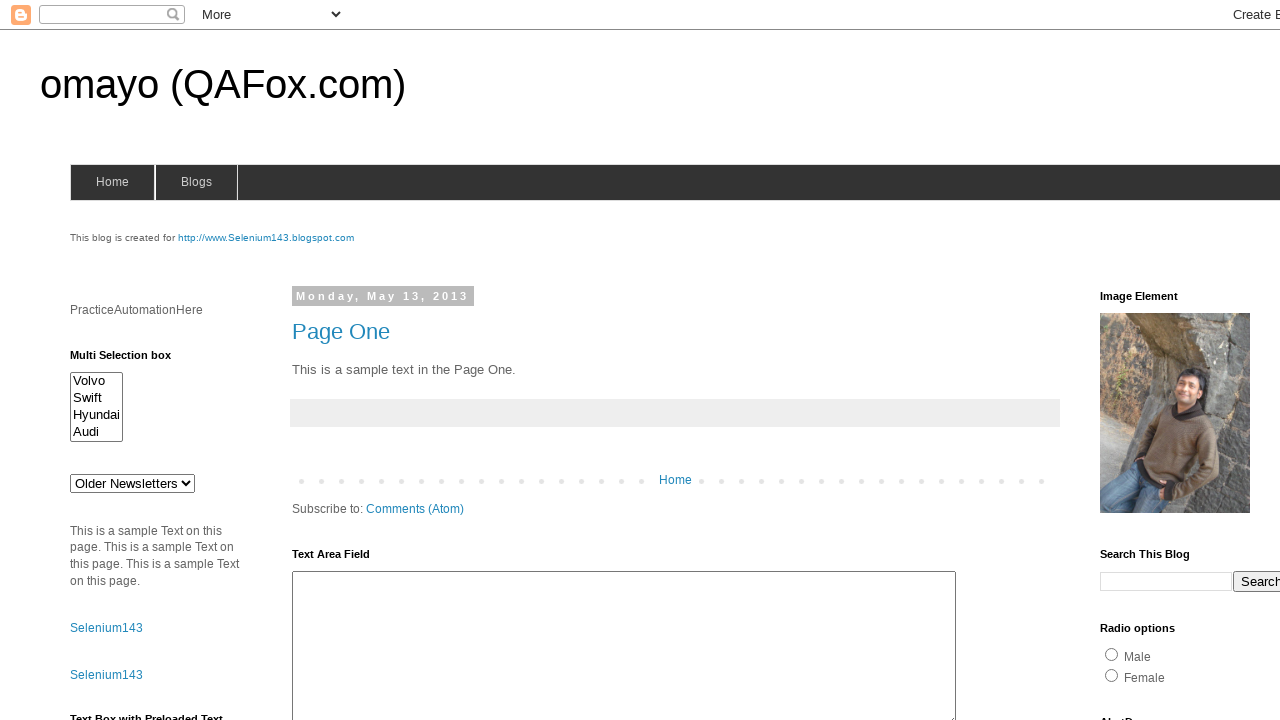

Scrolled popup link into view
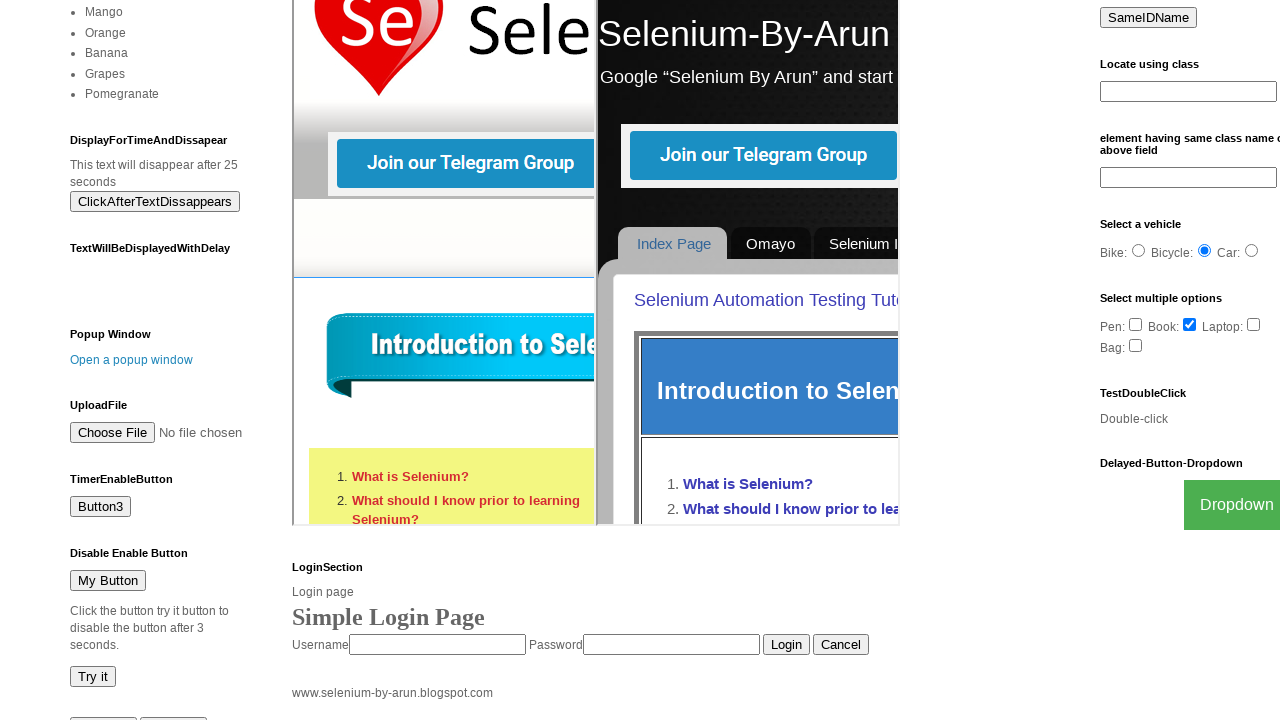

Waited for scroll animation to complete
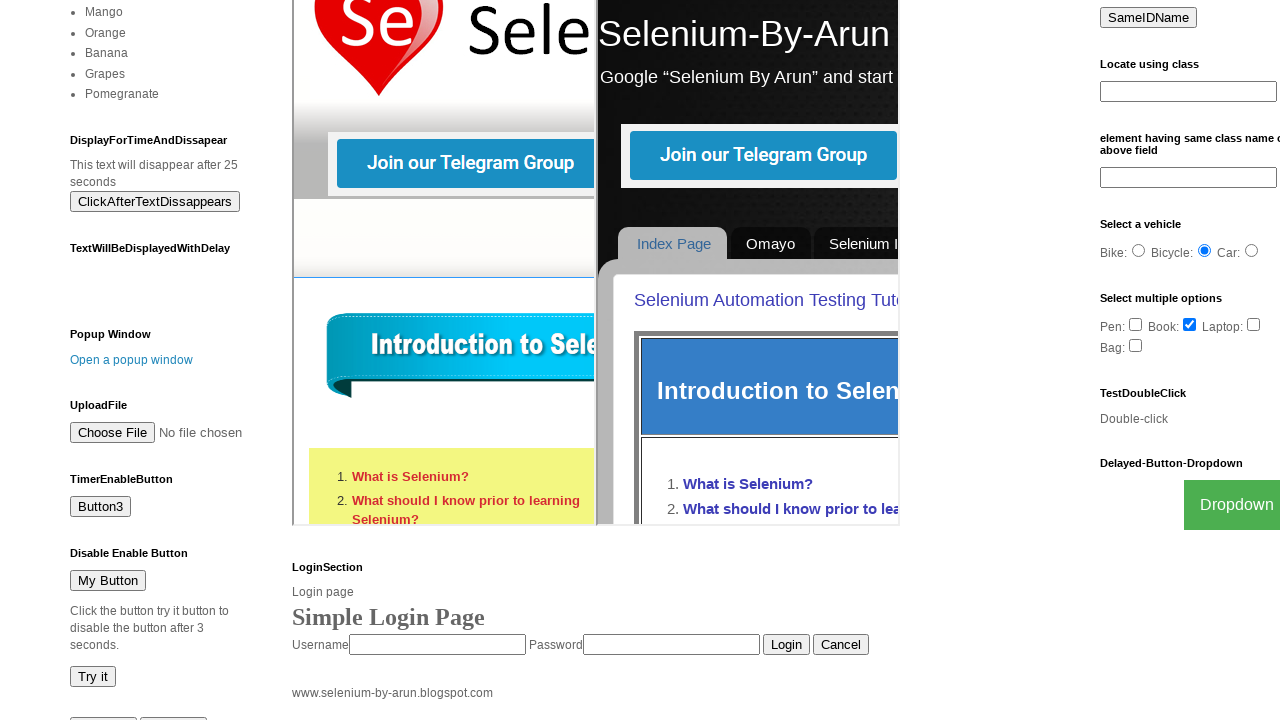

Clicked popup link to open new window at (132, 360) on text=Open a popup window
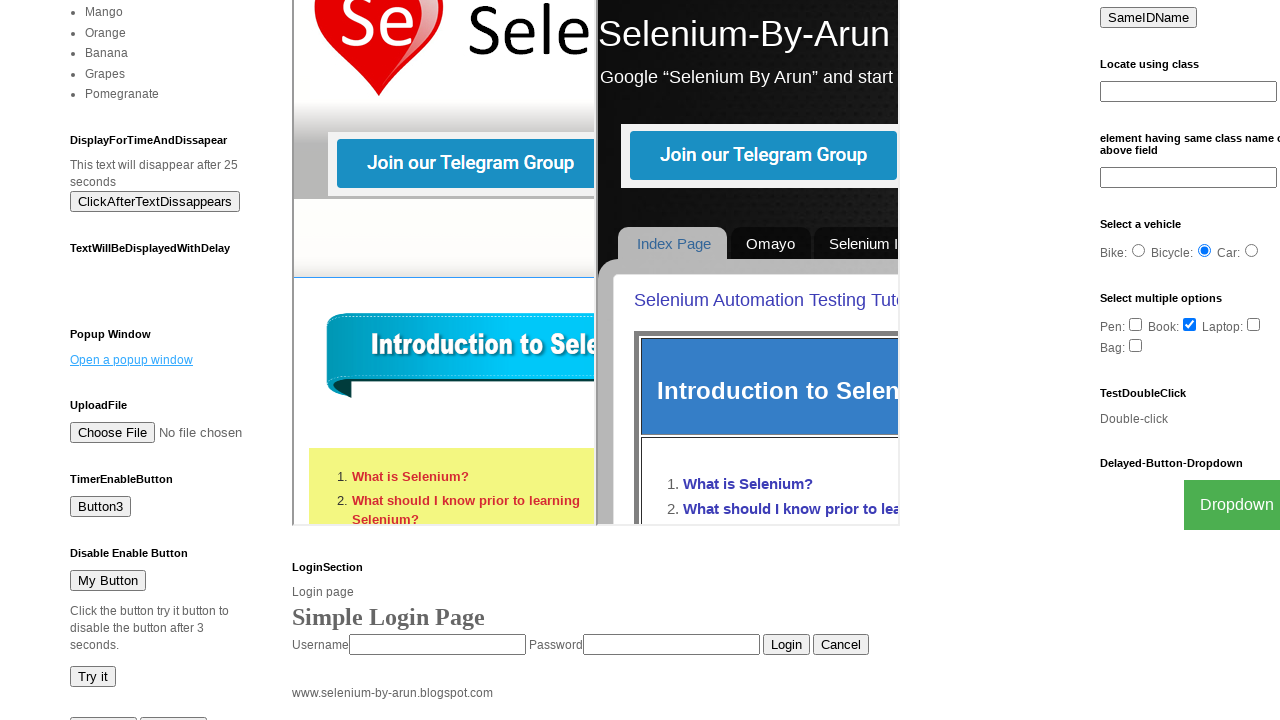

Captured new popup window page object
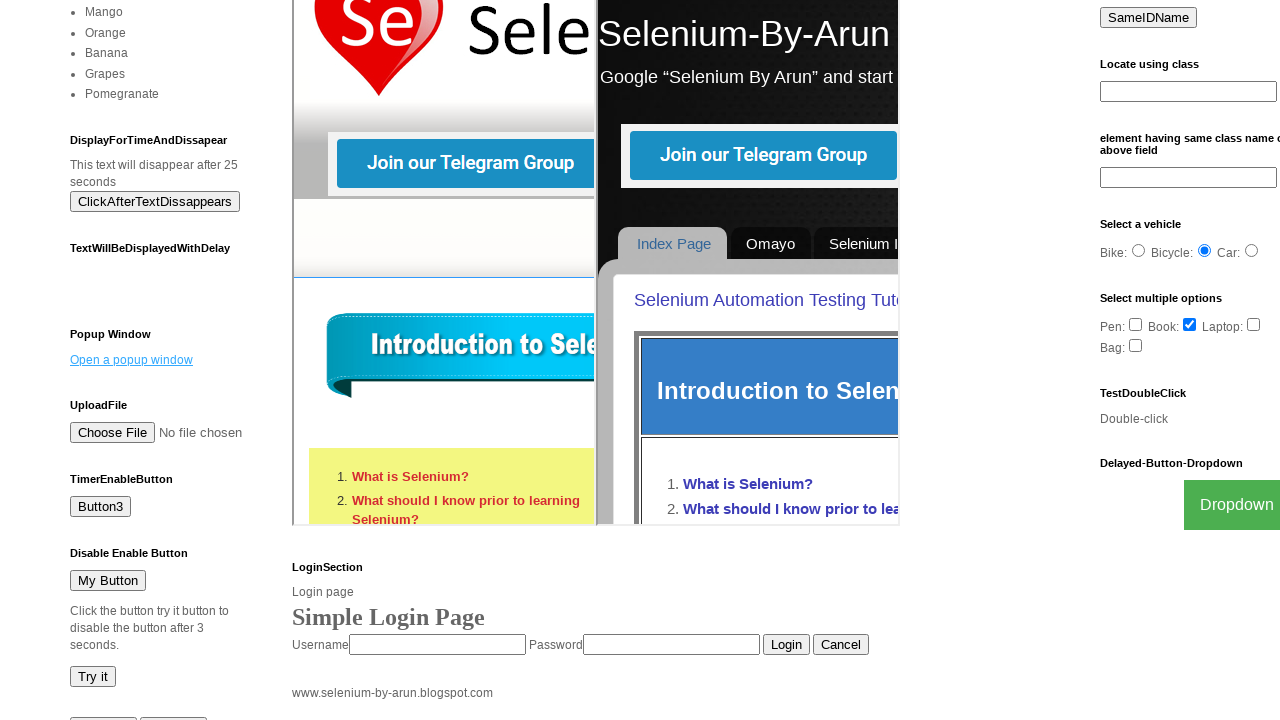

New popup window finished loading
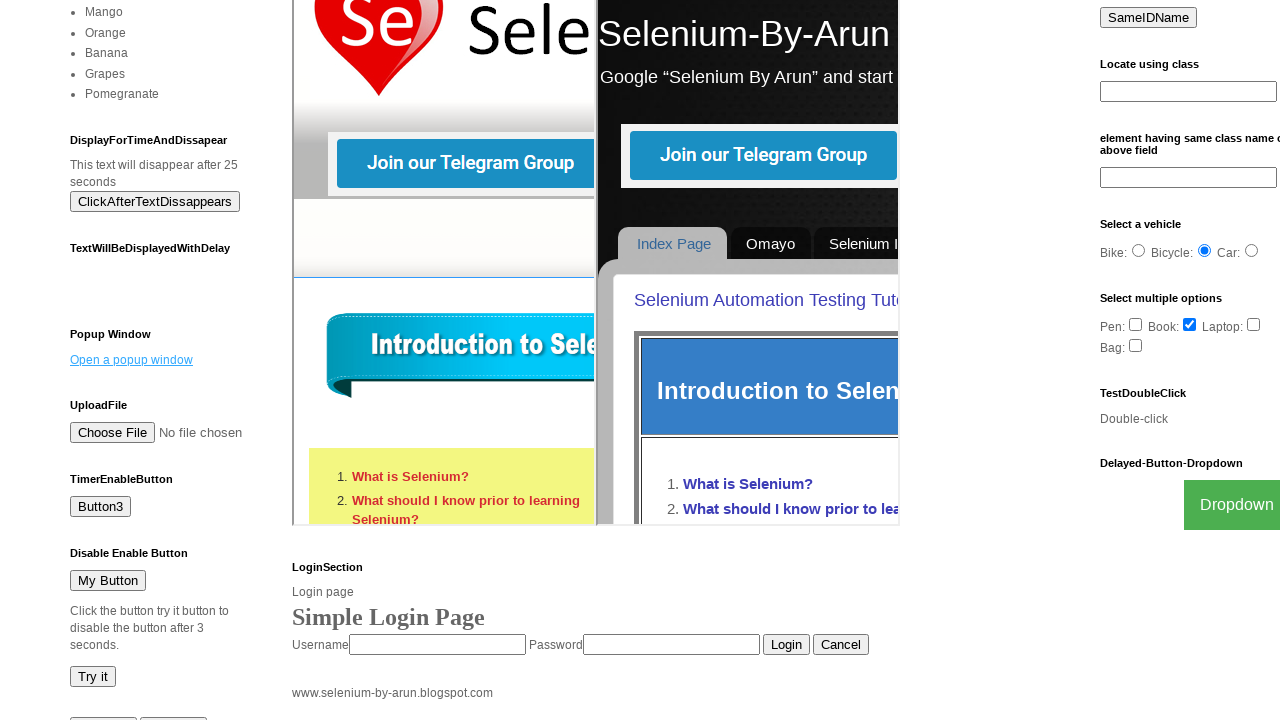

Retrieved all pages in browser context
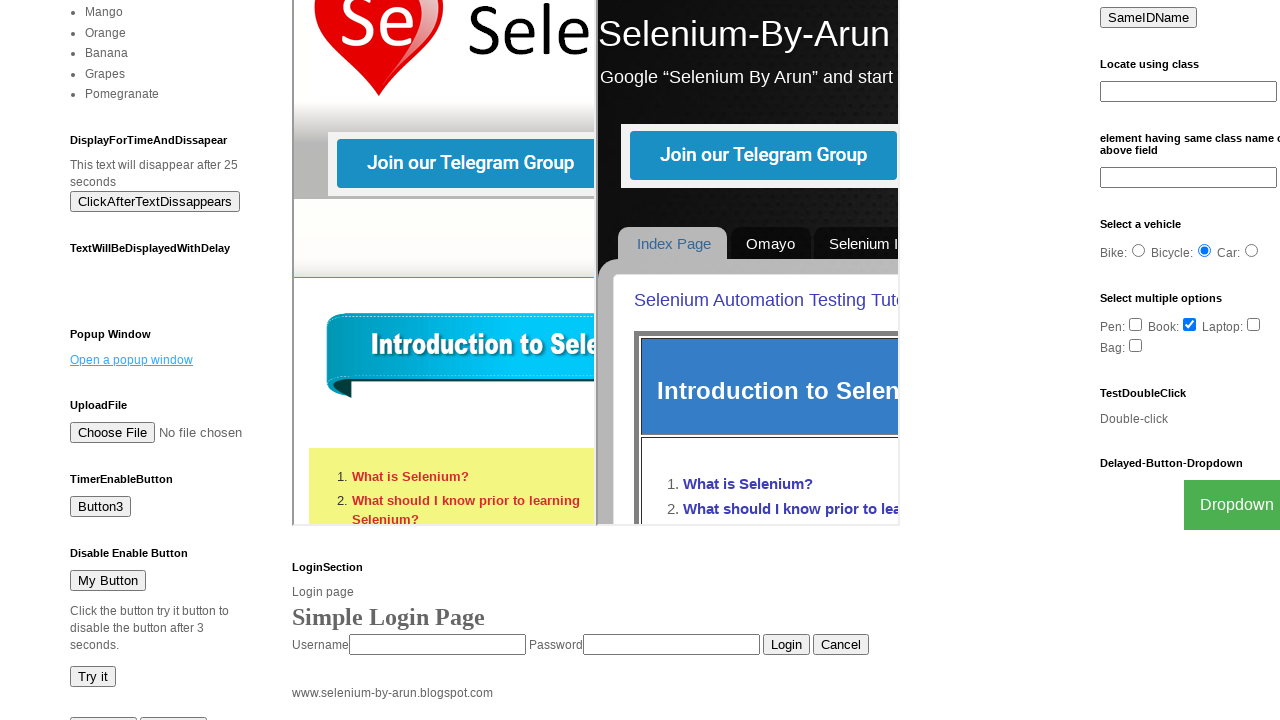

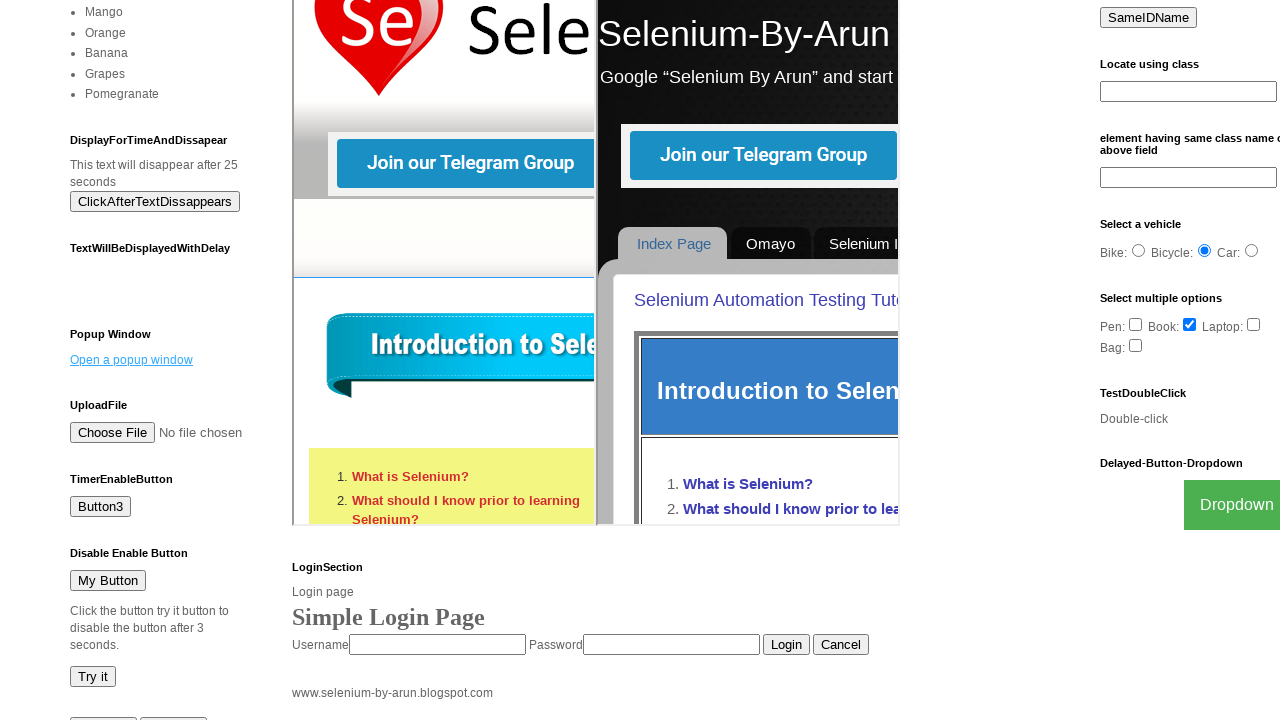